Tests Shadow DOM interaction by clicking a button inside shadow root and verifying progress reaches 95 percent

Starting URL: https://qaplayground.dev/apps/shadow-dom/

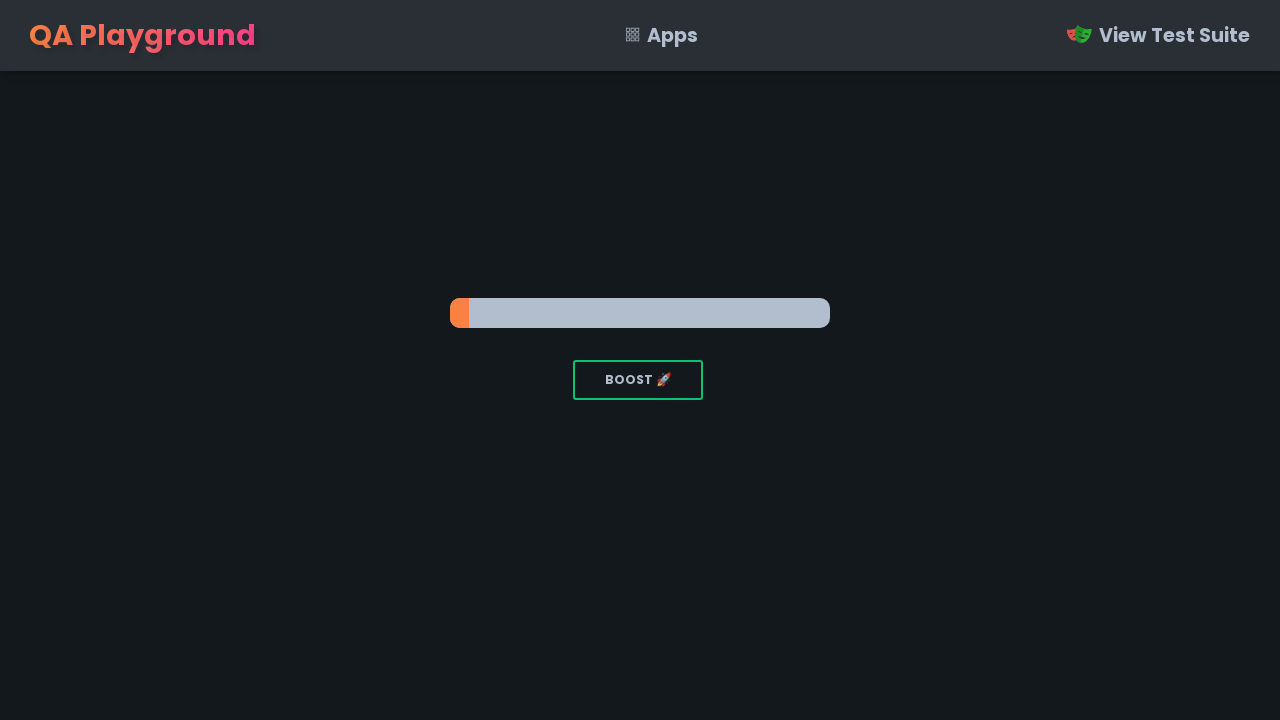

Clicked button inside shadow DOM progress bar at (638, 380) on progress-bar >> div:nth-child(3) > button
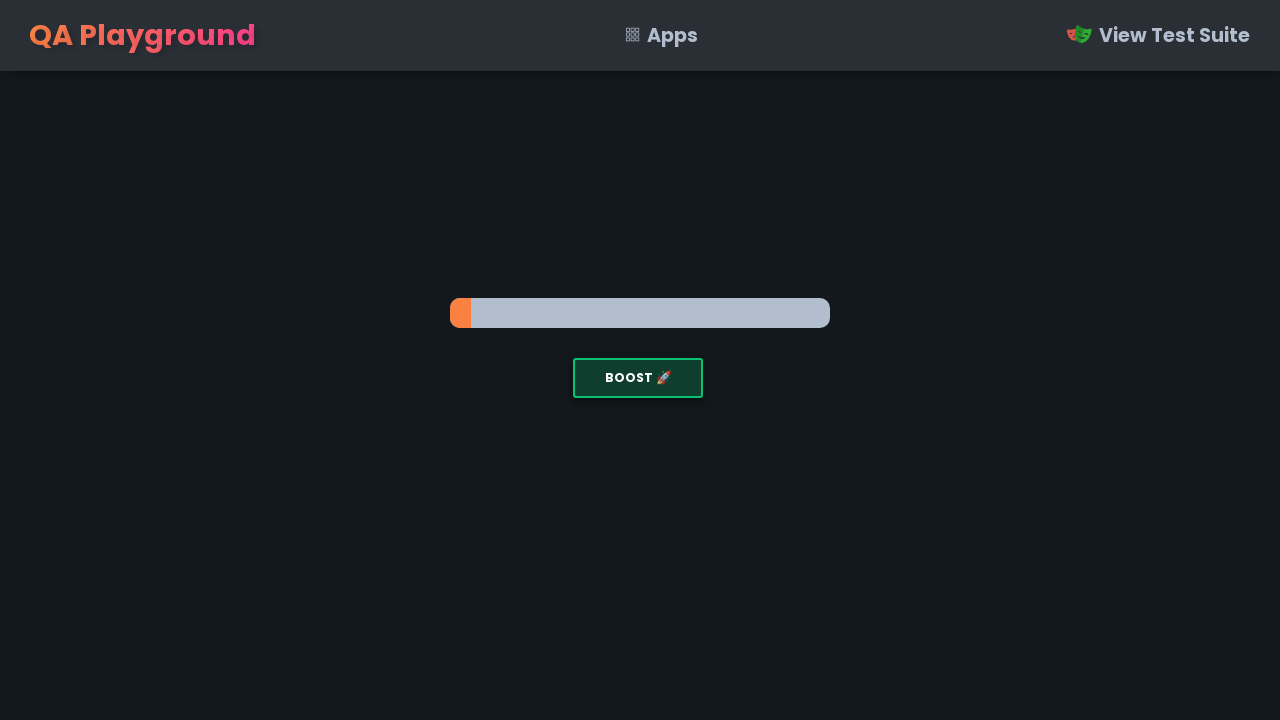

Retrieved progress bar style attribute
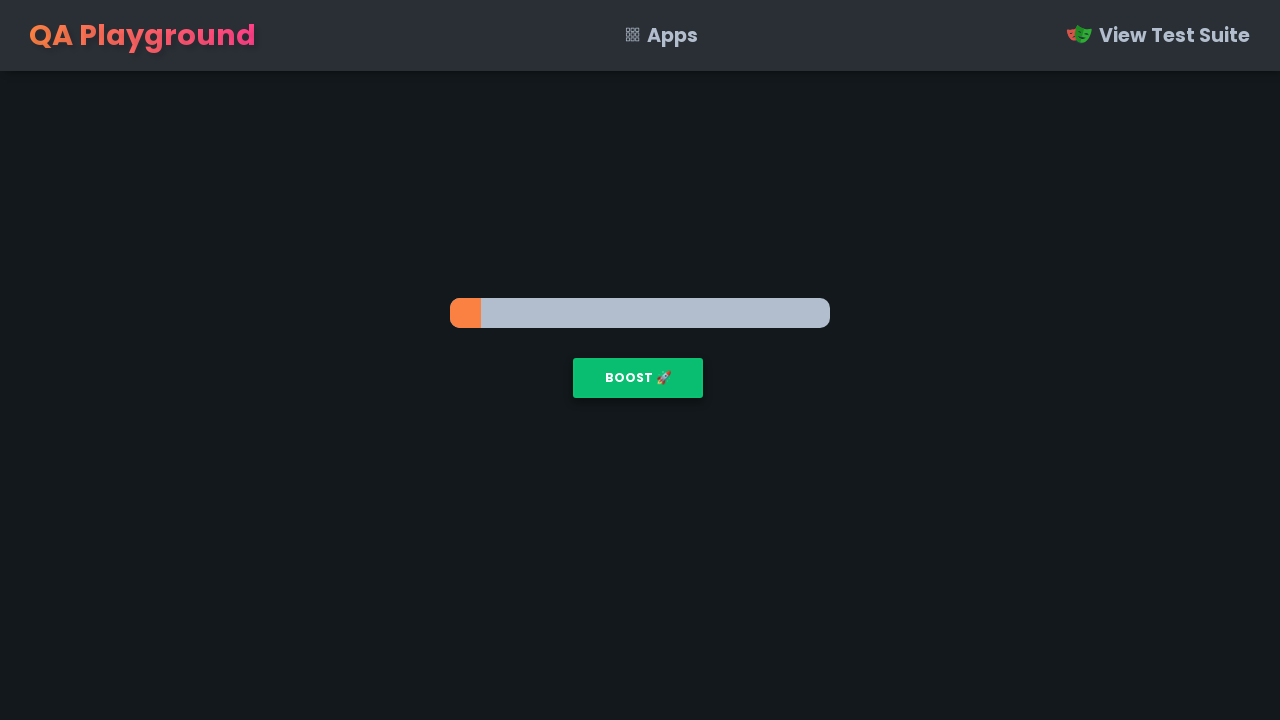

Verified progress reached 95 percent
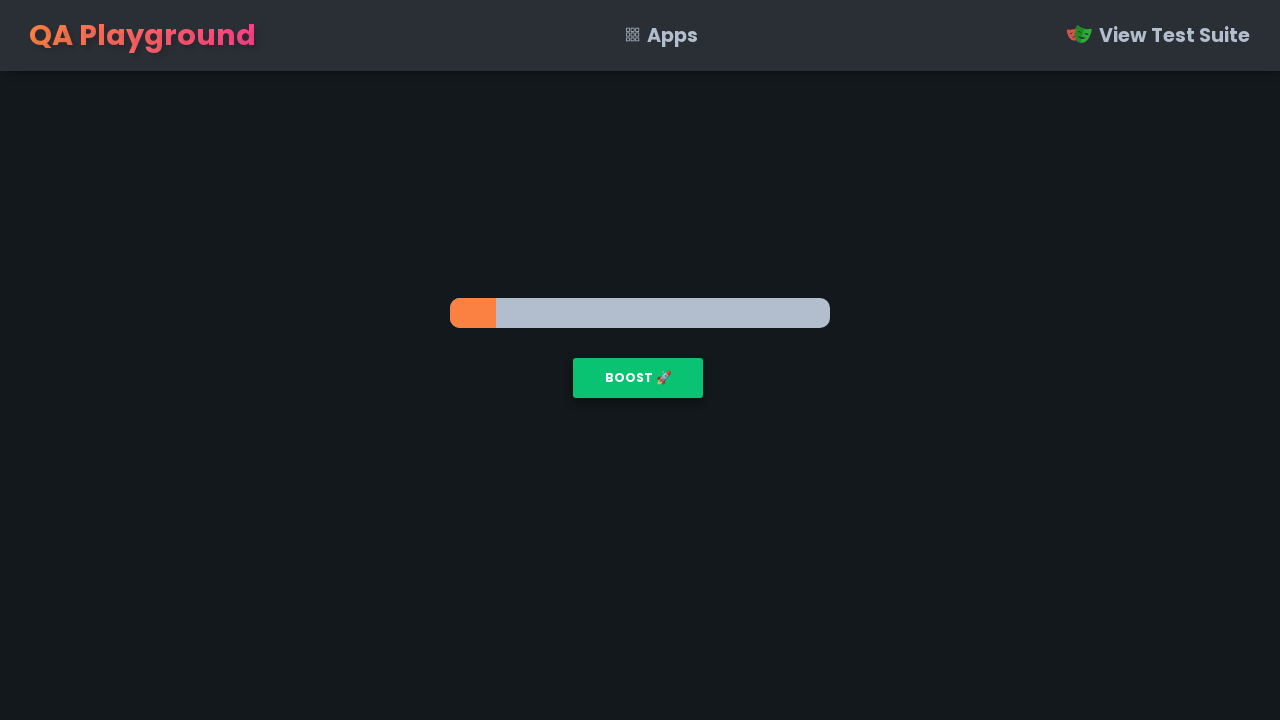

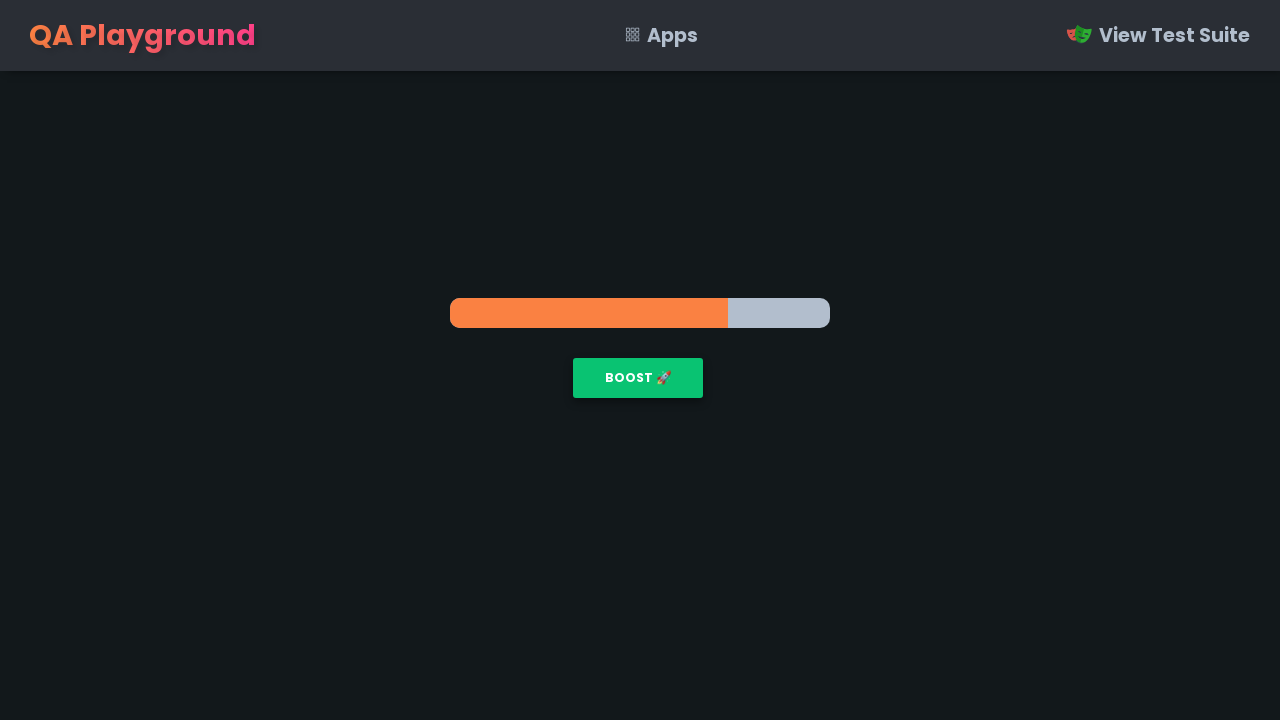